Tests dynamic loading functionality by navigating to the Dynamic Loading example, clicking Start, and verifying that "Hello World!" text appears after loading completes.

Starting URL: https://the-internet.herokuapp.com/

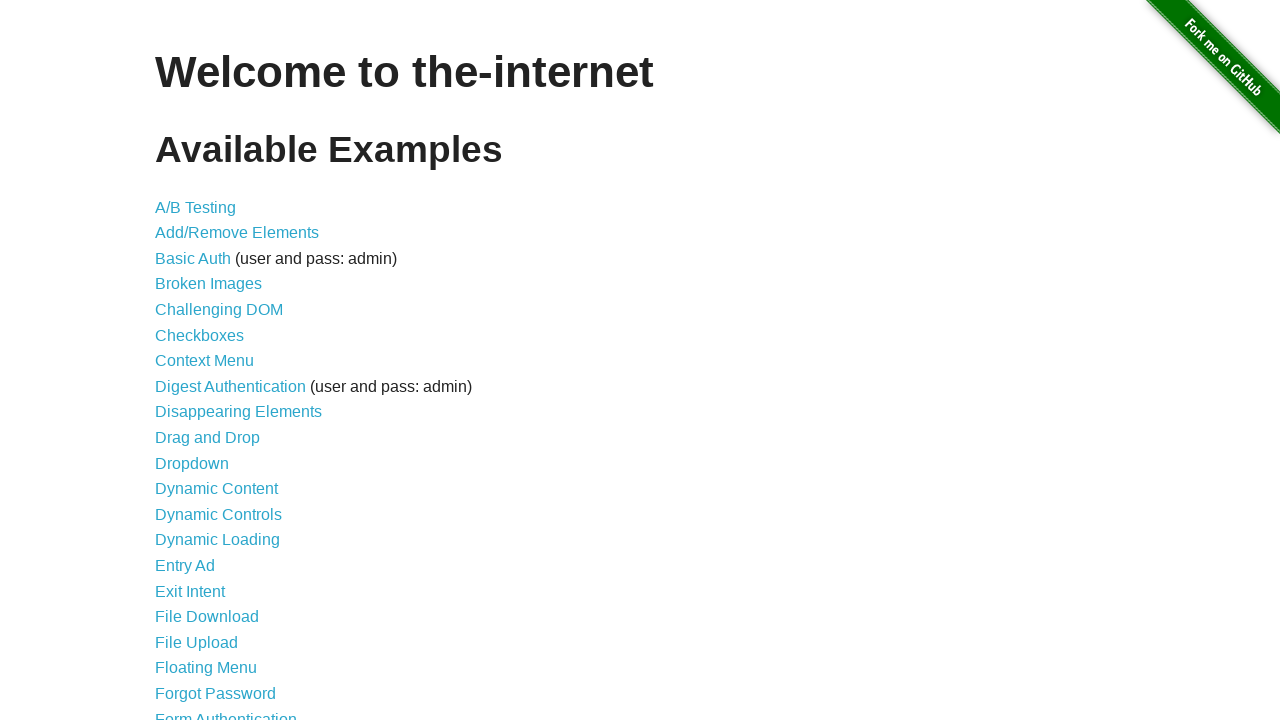

Clicked on Dynamic Loading link at (218, 540) on xpath=//a[contains(text(),'Dynamic Loading')]
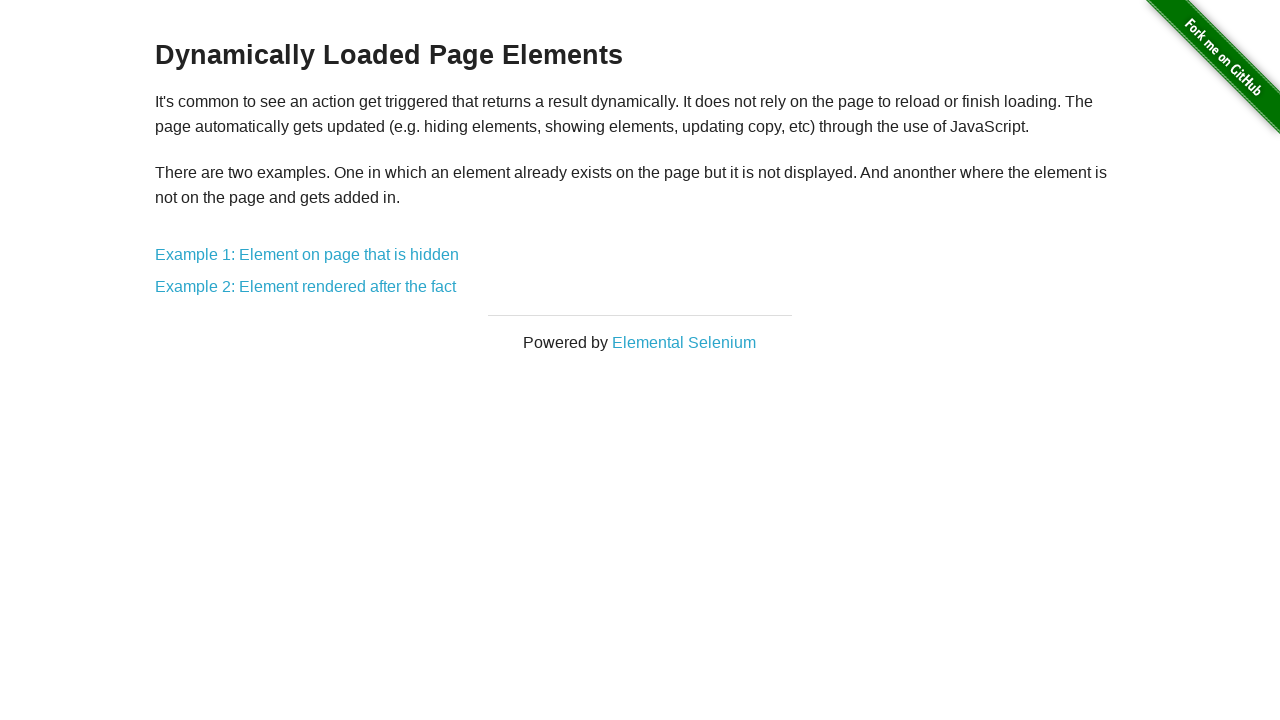

Clicked on Example 1 link at (307, 255) on xpath=//a[contains(text(),'Example 1')]
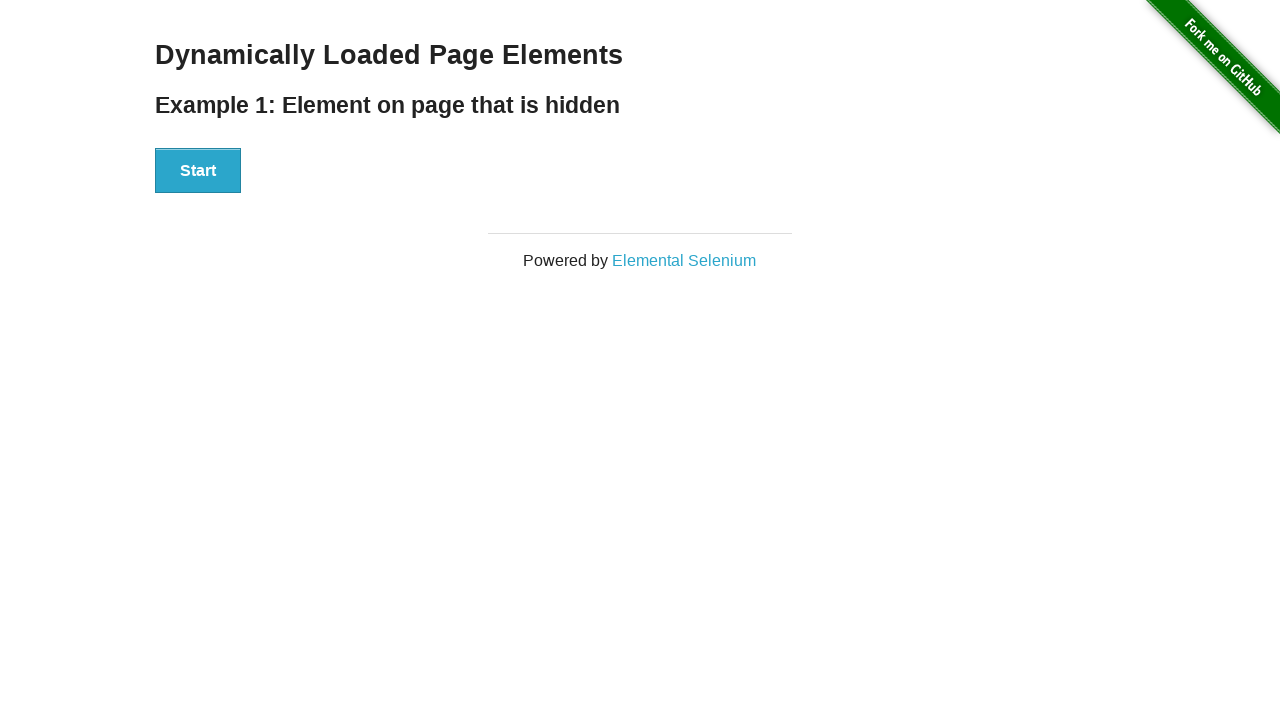

Clicked the Start button to begin dynamic loading at (198, 171) on button
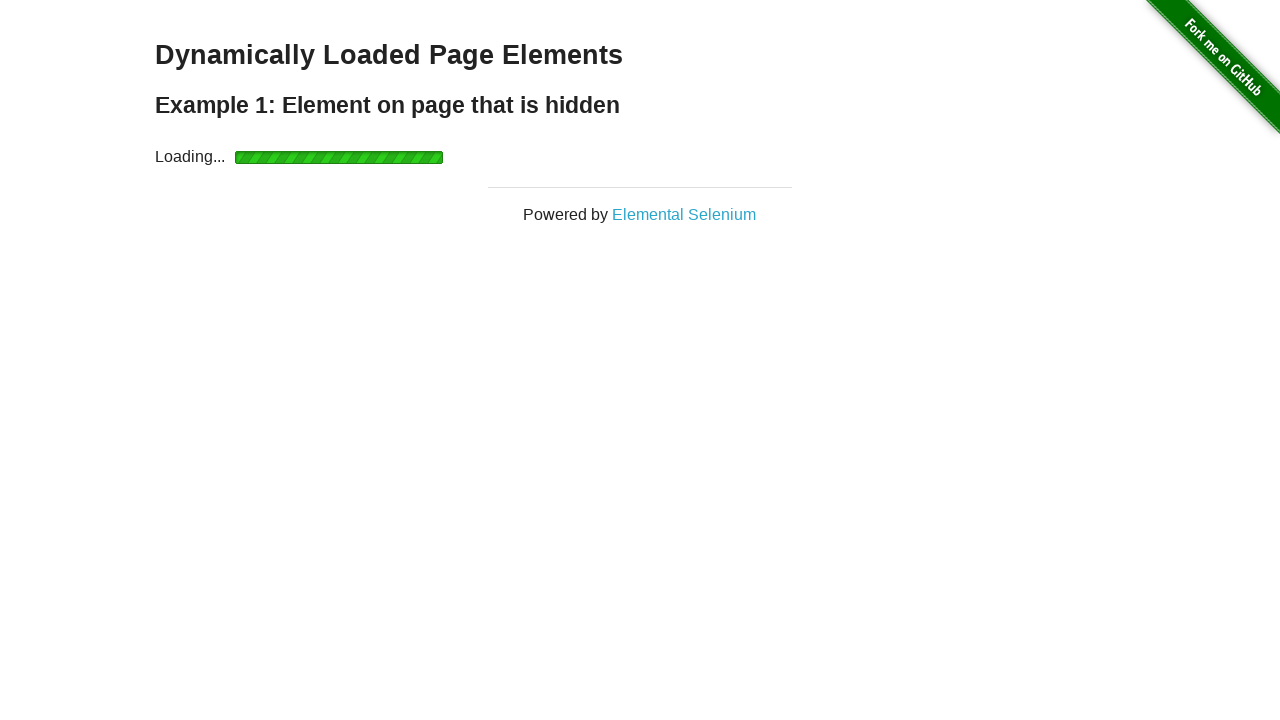

Waited for 'Hello World!' text to appear after loading completes
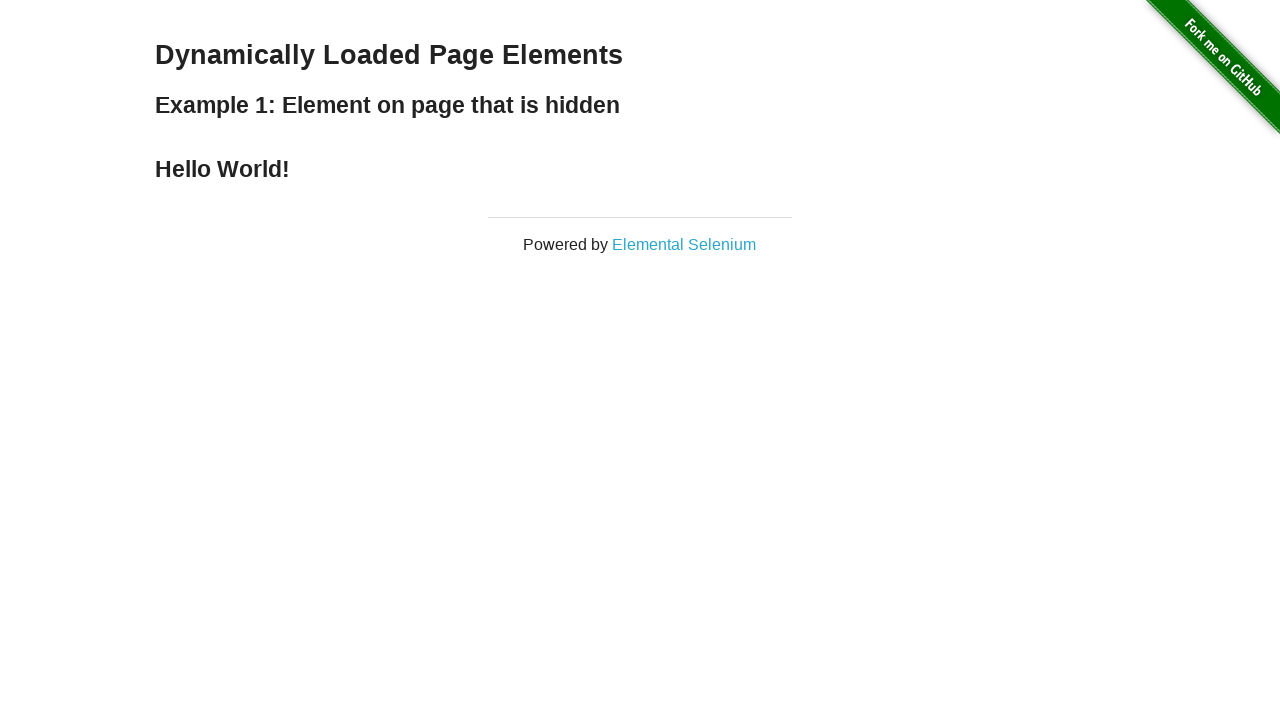

Retrieved text content from finish element
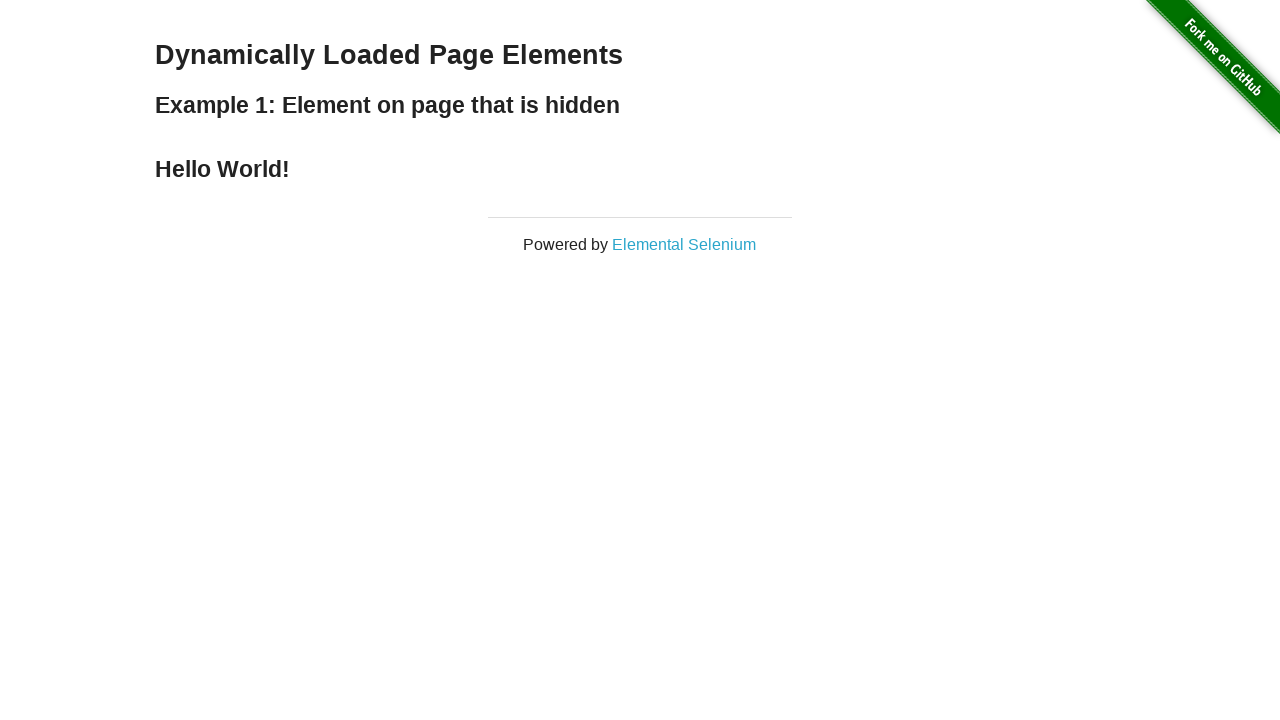

Verified that 'Hello World!' text is displayed correctly
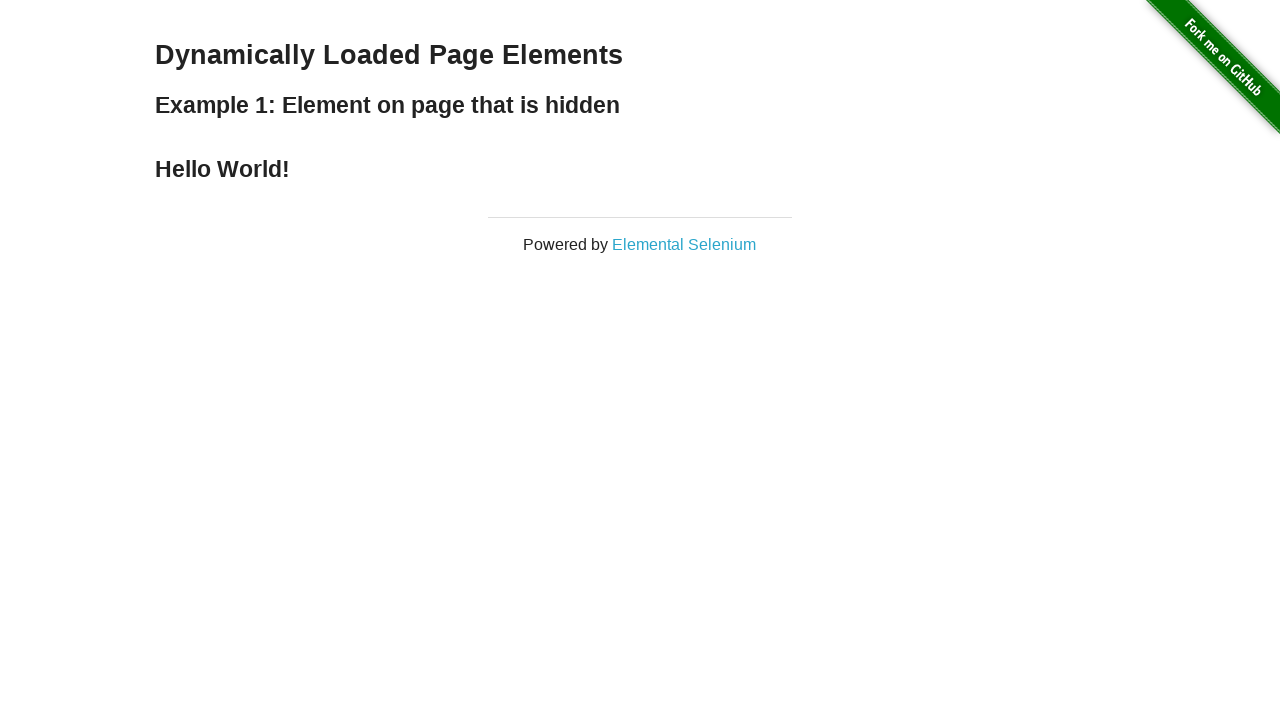

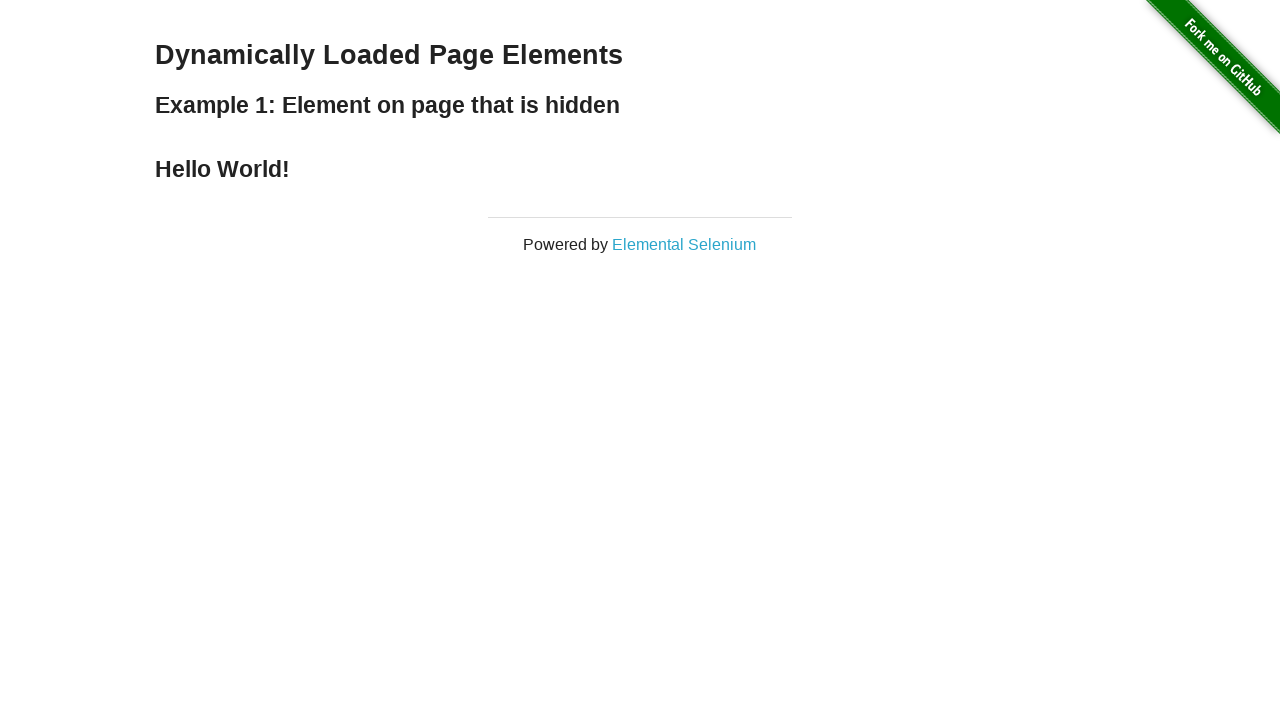